Tests form interaction on OpenCart registration page by filling the first name field and clicking the agreement checkbox

Starting URL: https://naveenautomationlabs.com/opencart/index.php?route=account/register

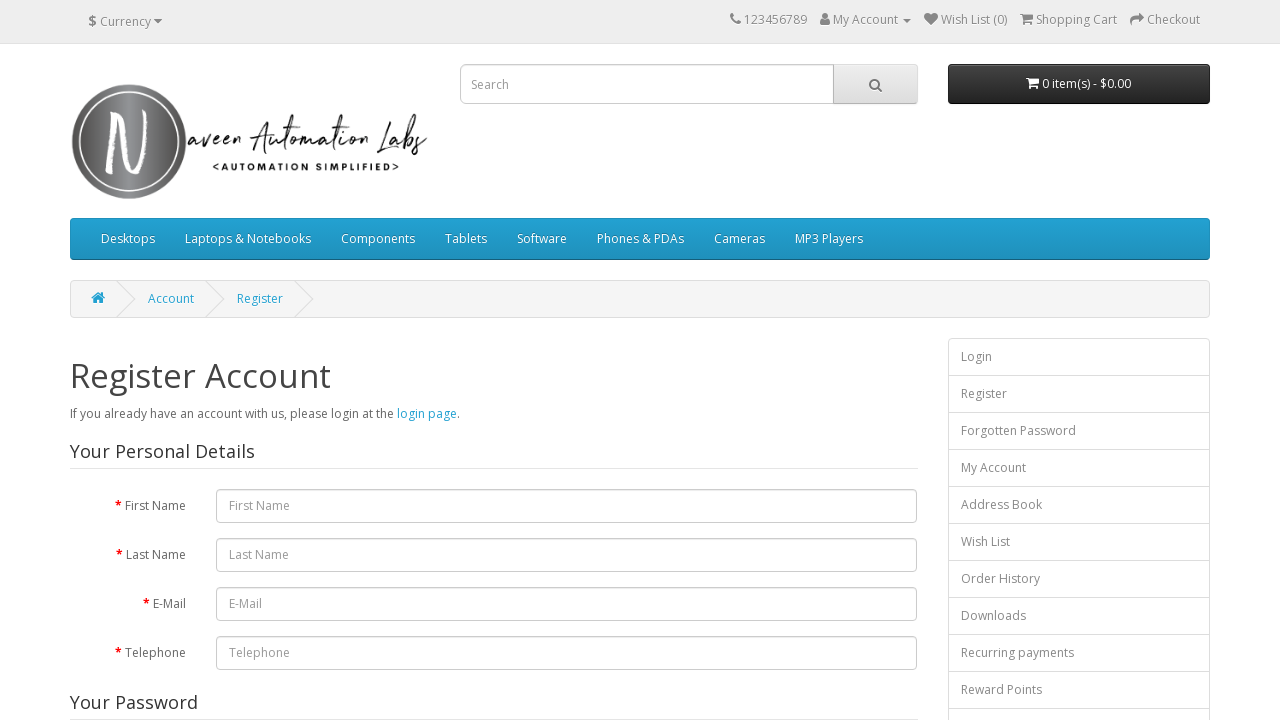

Navigated to OpenCart registration page
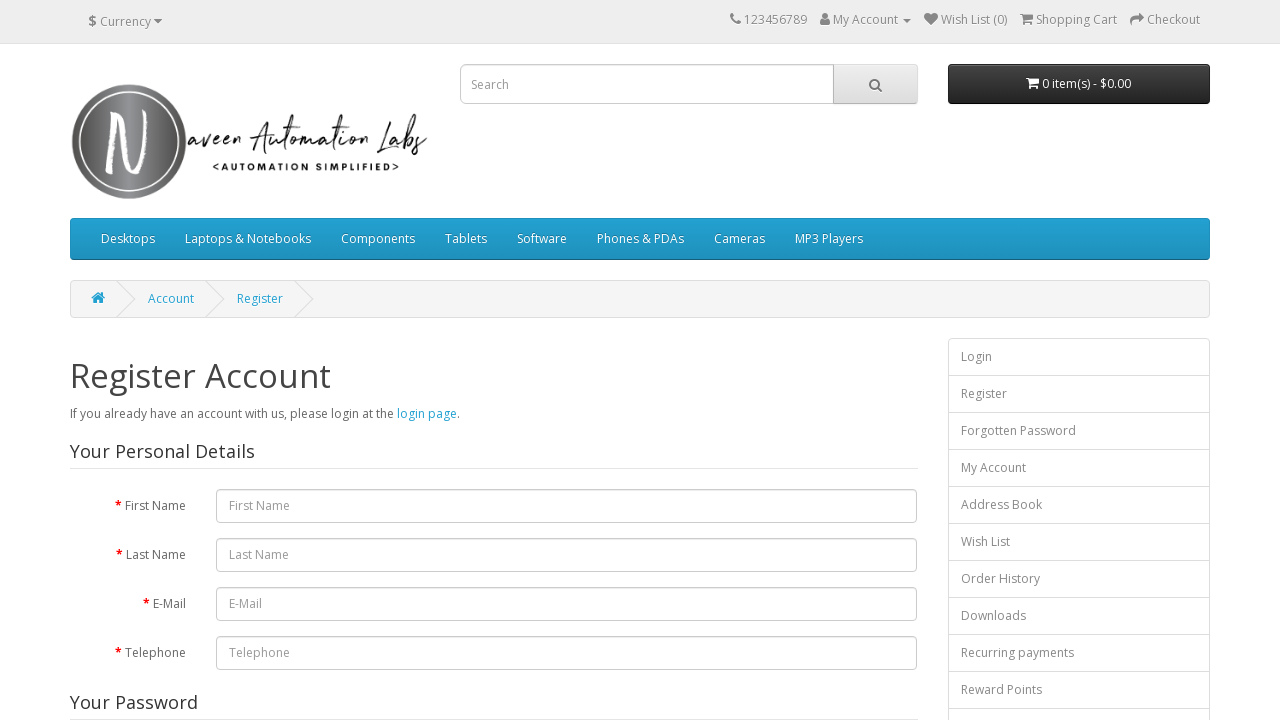

Filled first name field with 'testing' on #input-firstname
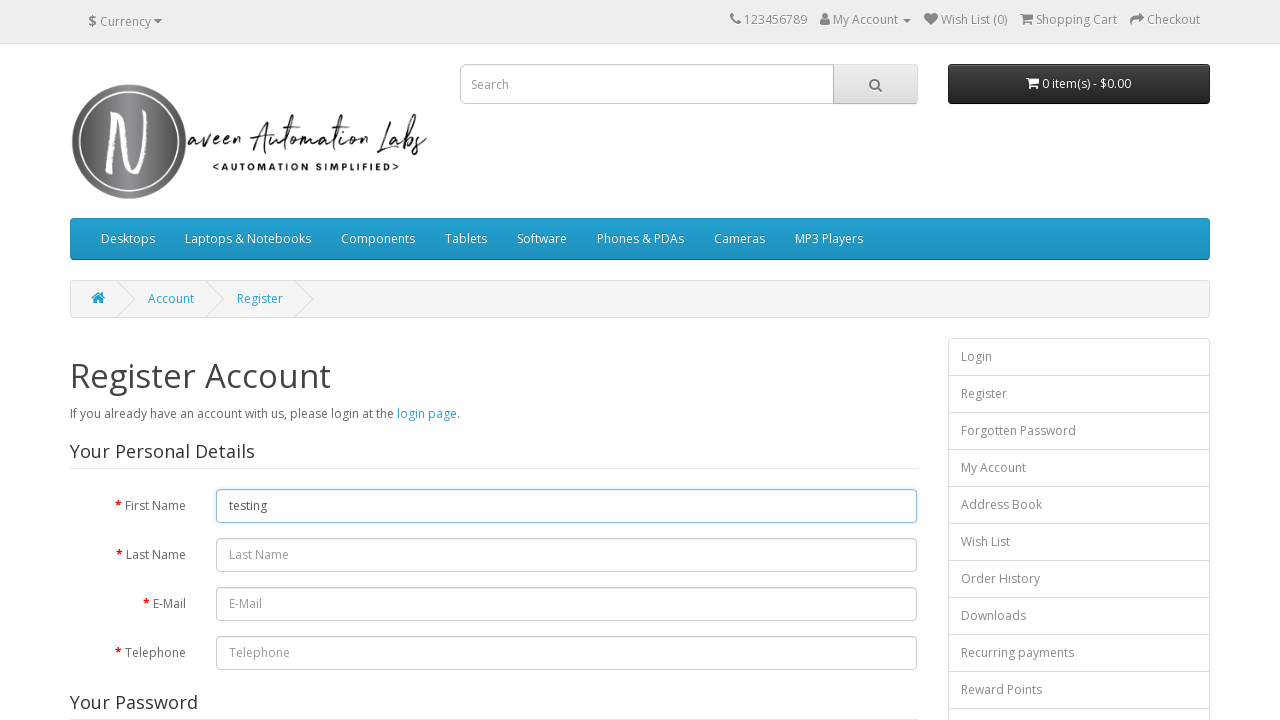

Clicked the agreement checkbox at (825, 424) on input[name='agree']
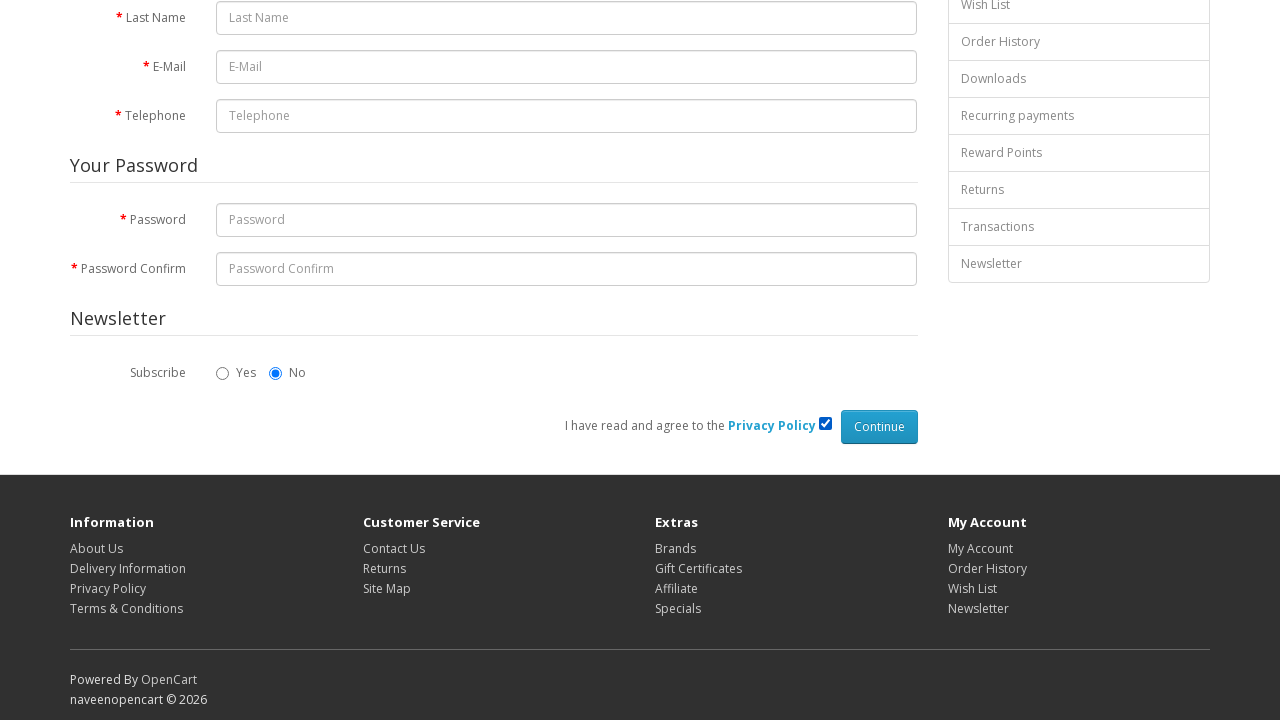

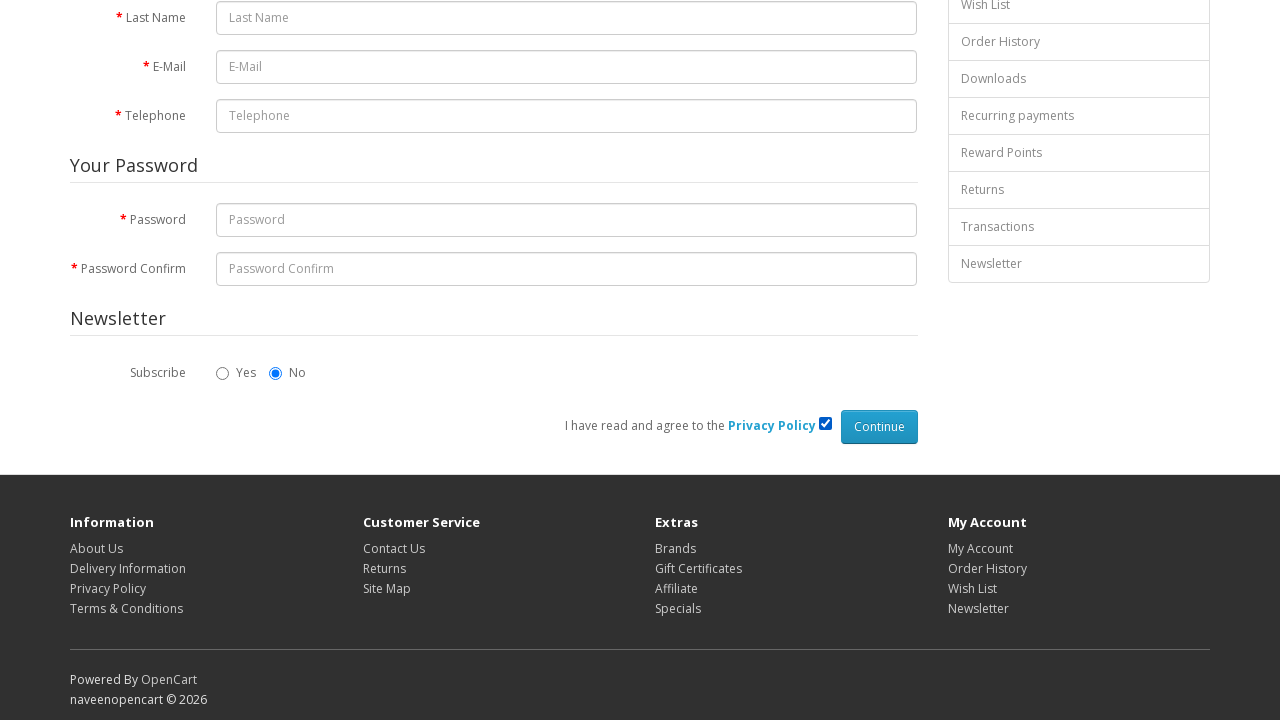